Tests a tic-tac-toe game by clicking various grid buttons to play moves, resetting the game multiple times using "Go to game start", and playing through several game sequences.

Starting URL: https://mycreatereactapp.vercel.app/

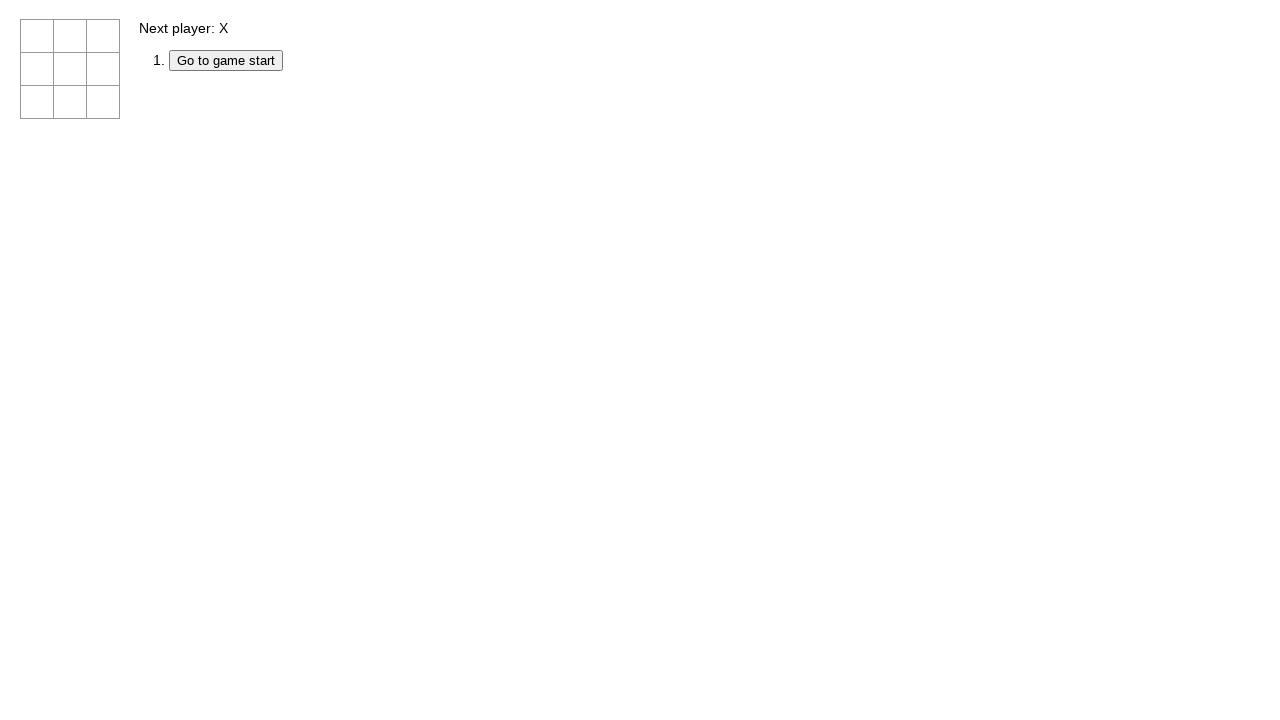

Clicked first button to make first move at (37, 36) on button
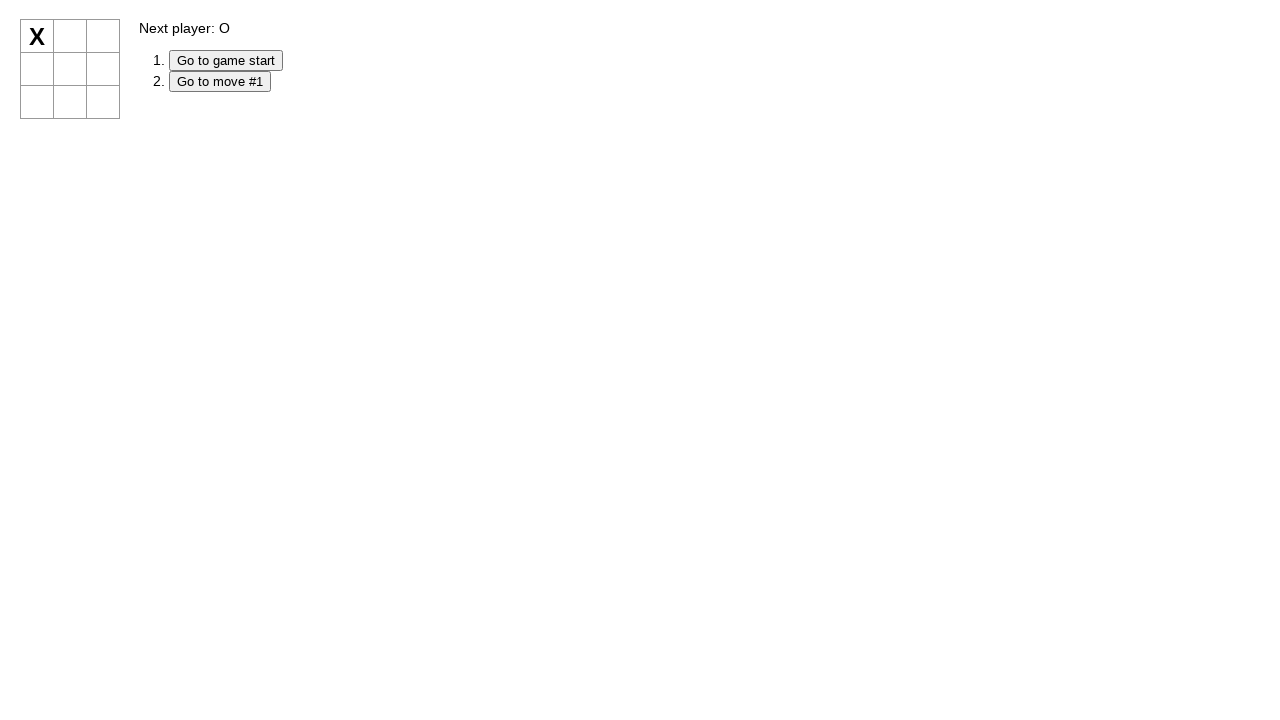

Clicked third button in the grid at (103, 36) on #root div div div div >> :nth-match(button, 3)
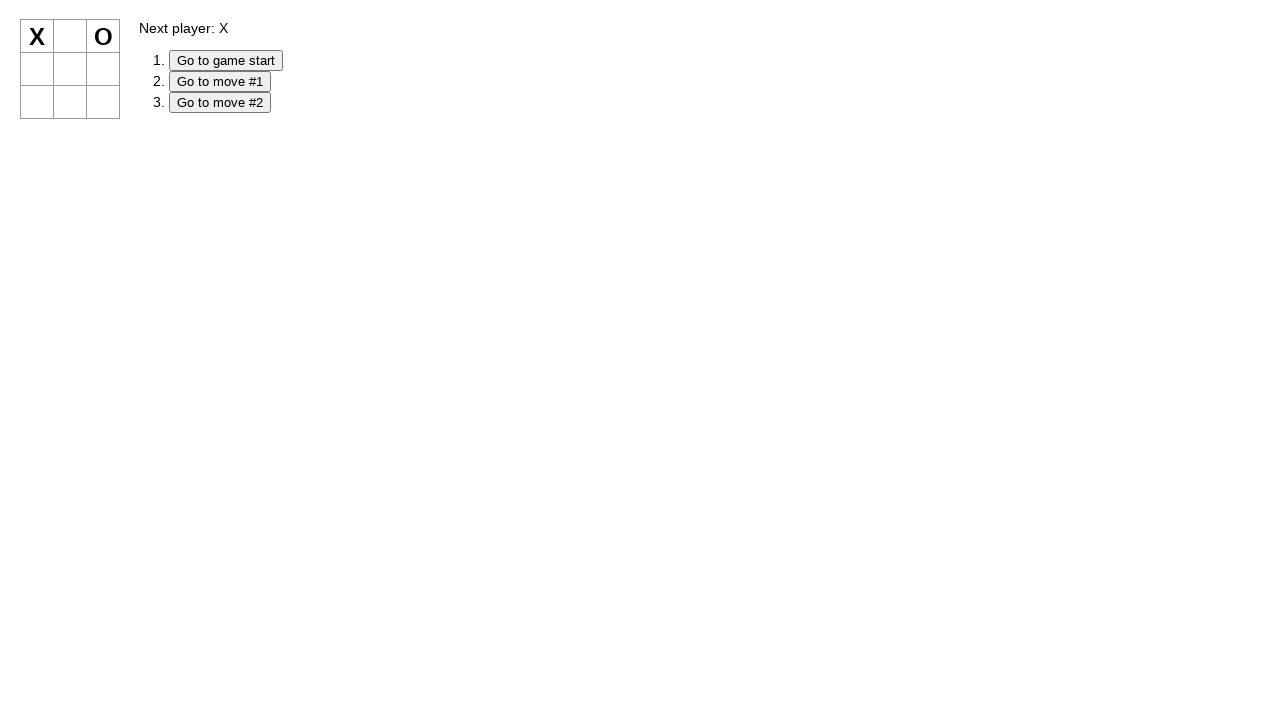

Clicked button in third row at (37, 102) on div:nth-child(3) button
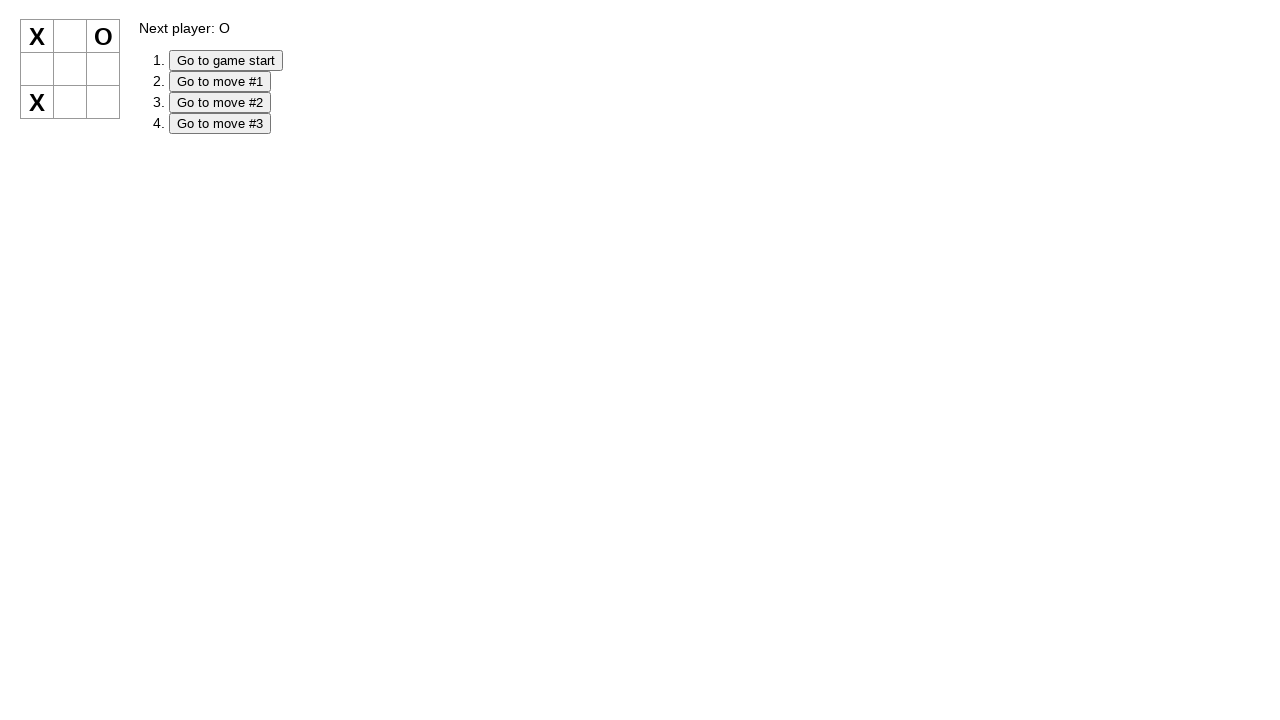

Clicked button in second row at (37, 69) on div div:nth-child(2) button
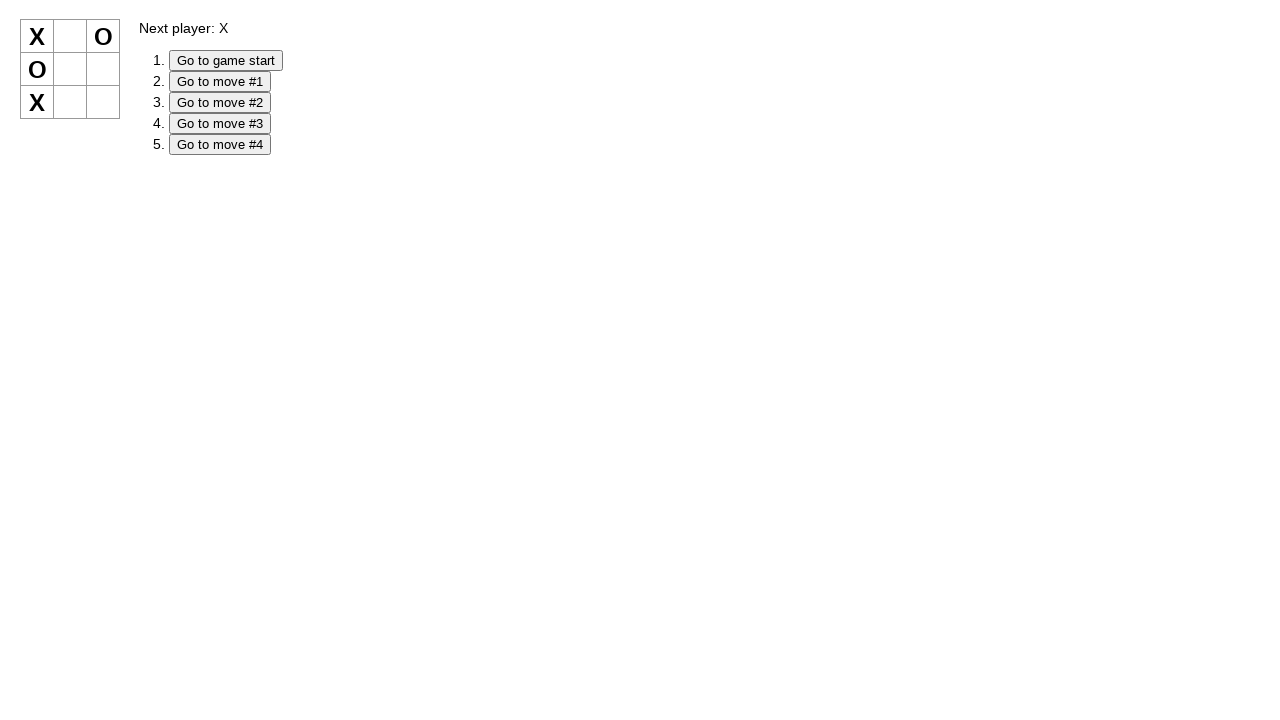

Clicked third button in third row at (103, 102) on div:nth-child(3) button:nth-child(3)
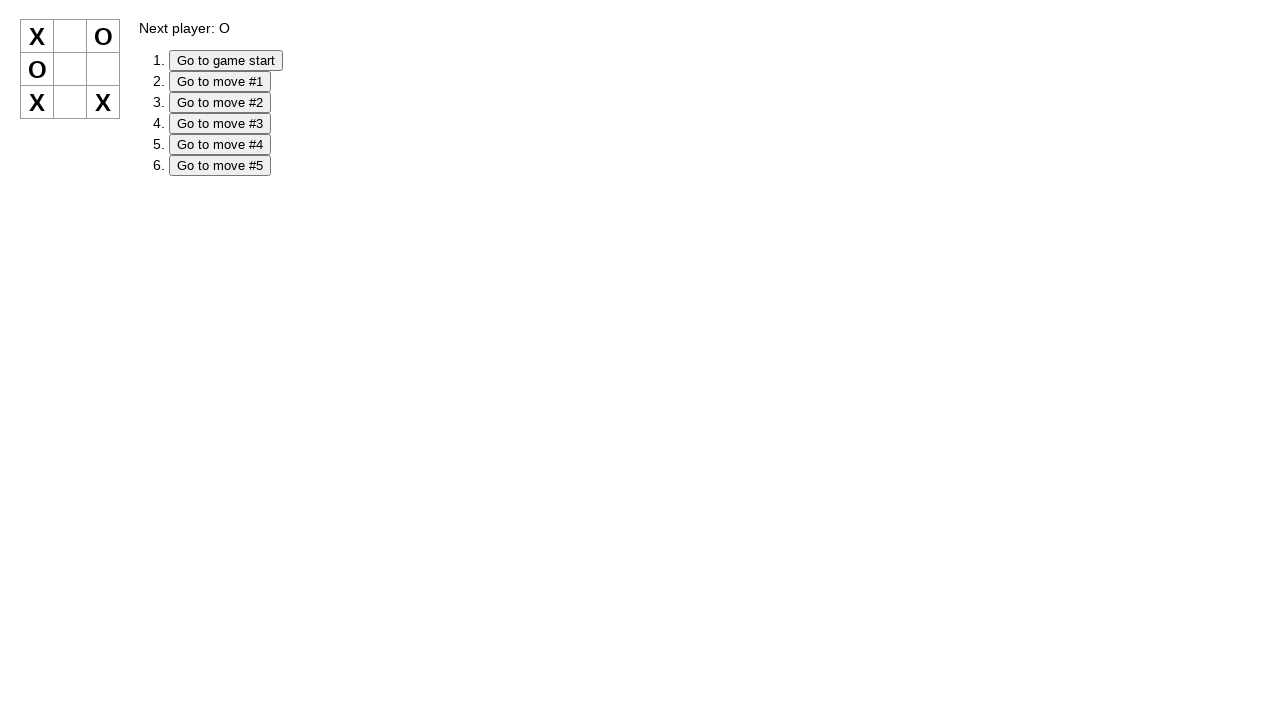

Clicked second button after XX text at (70, 102) on text=XX >> :nth-match(button, 2)
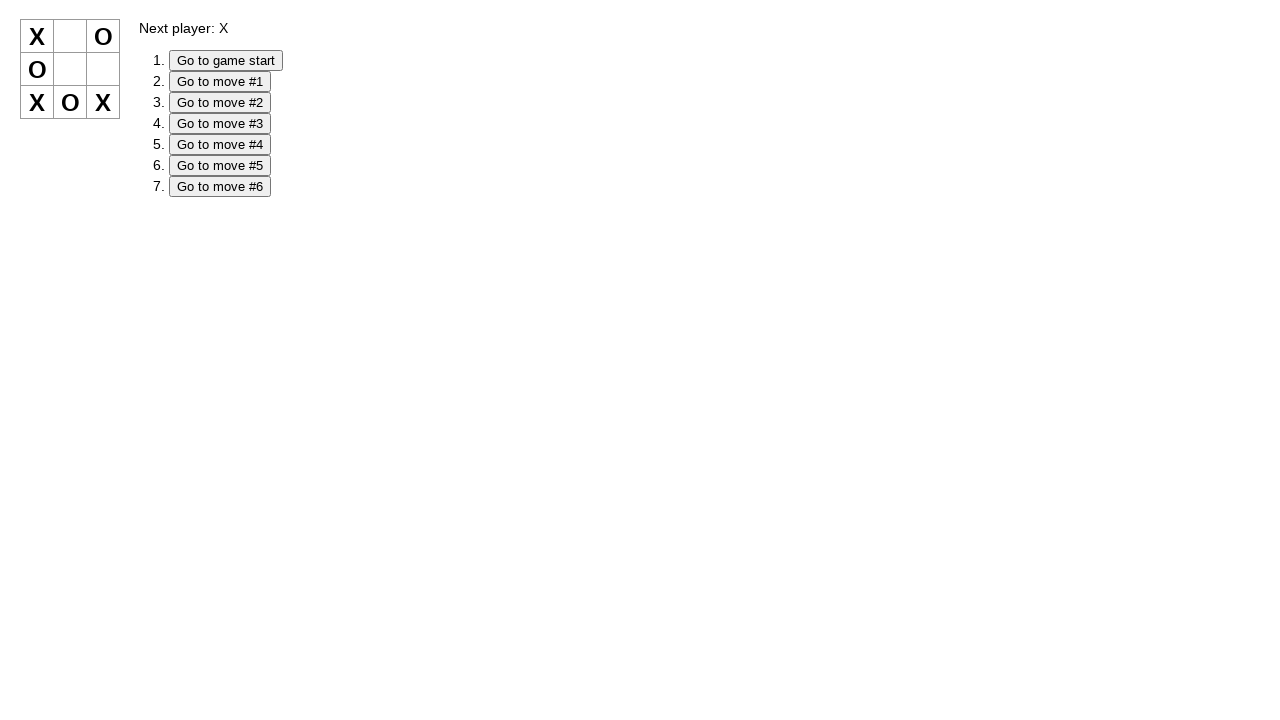

Clicked second button in second row at (70, 69) on div div:nth-child(2) button:nth-child(2)
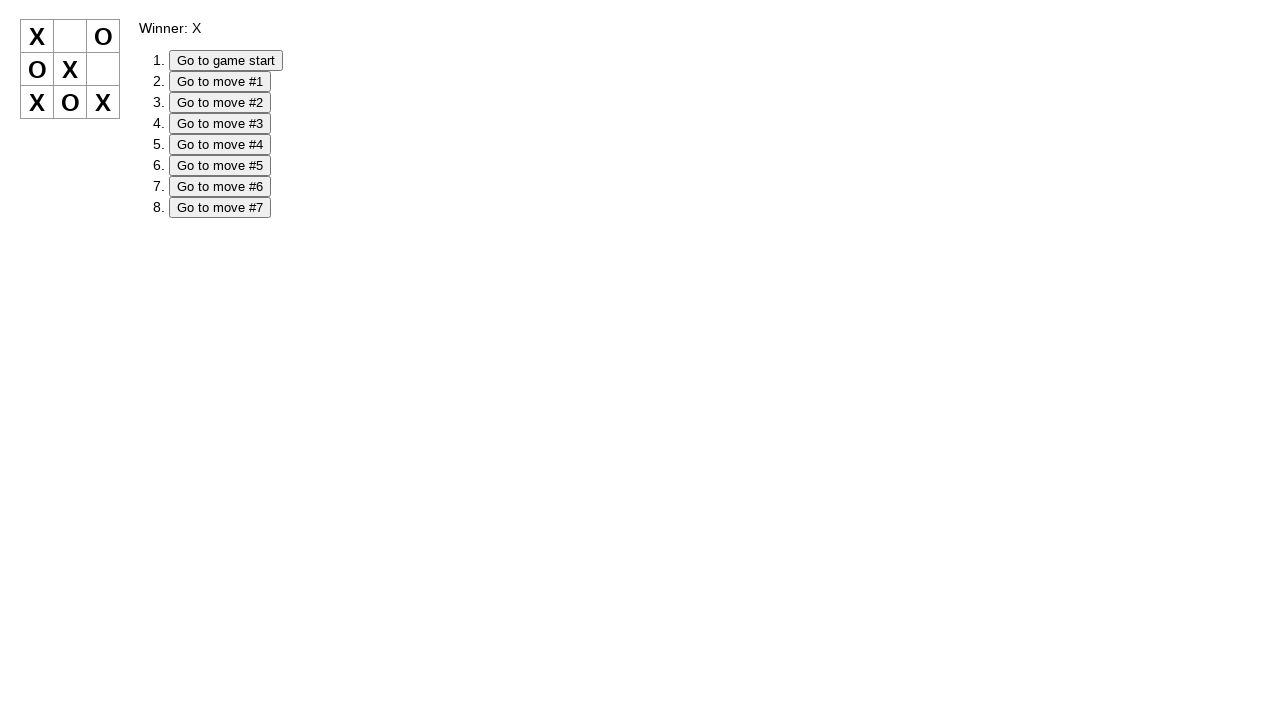

Reset game by clicking 'Go to game start' at (226, 60) on text=Go to game start
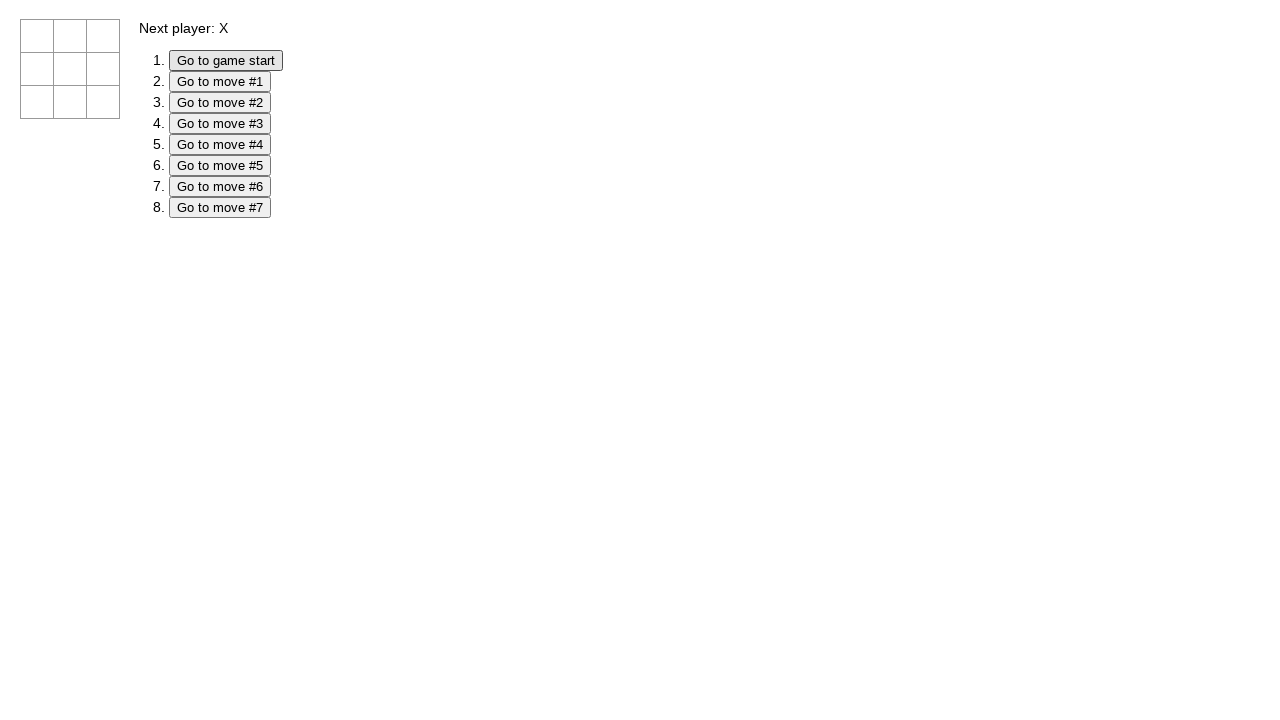

Started new game sequence - clicked third button in grid at (103, 36) on #root div div div div >> :nth-match(button, 3)
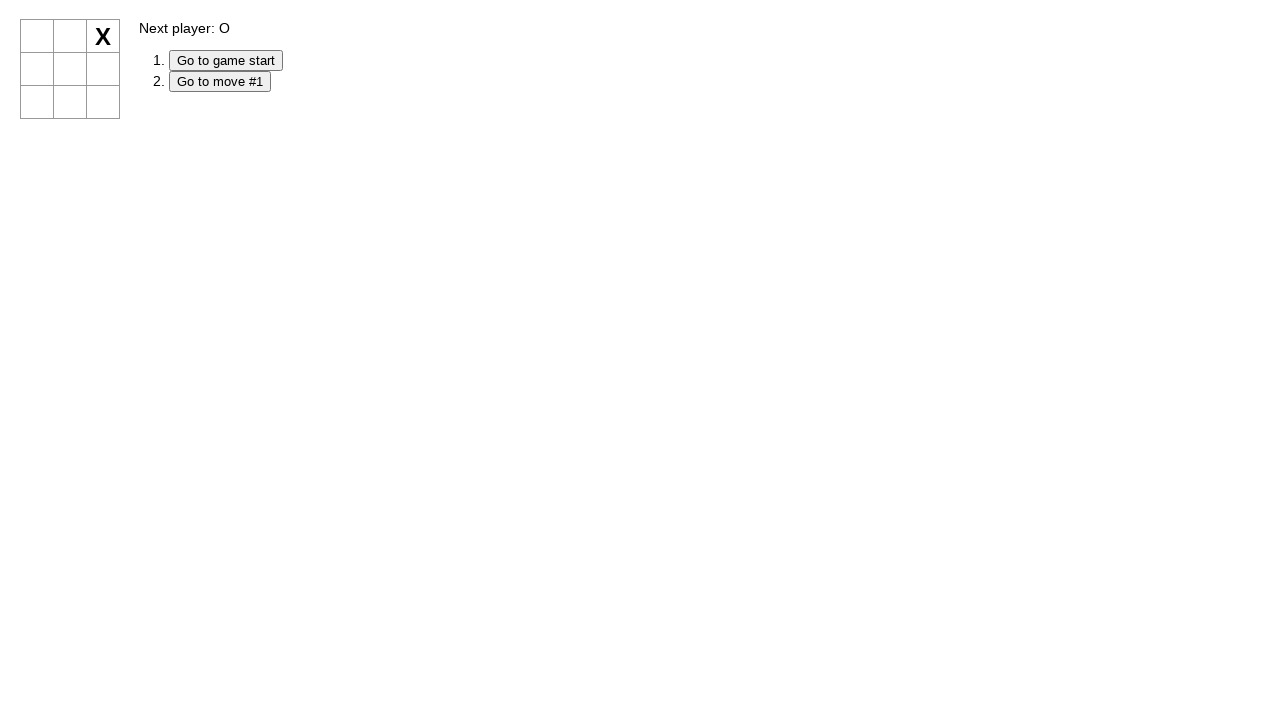

Clicked button in third row at (37, 102) on div:nth-child(3) button
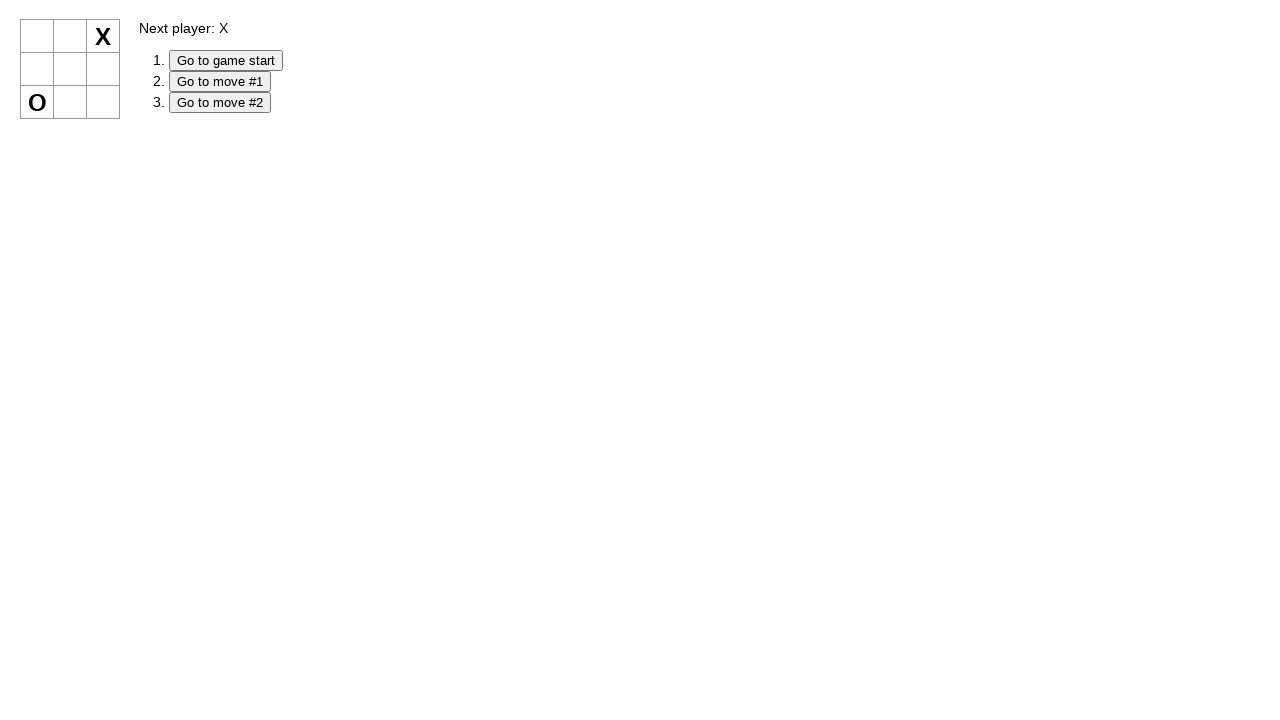

Clicked first button at (37, 36) on button
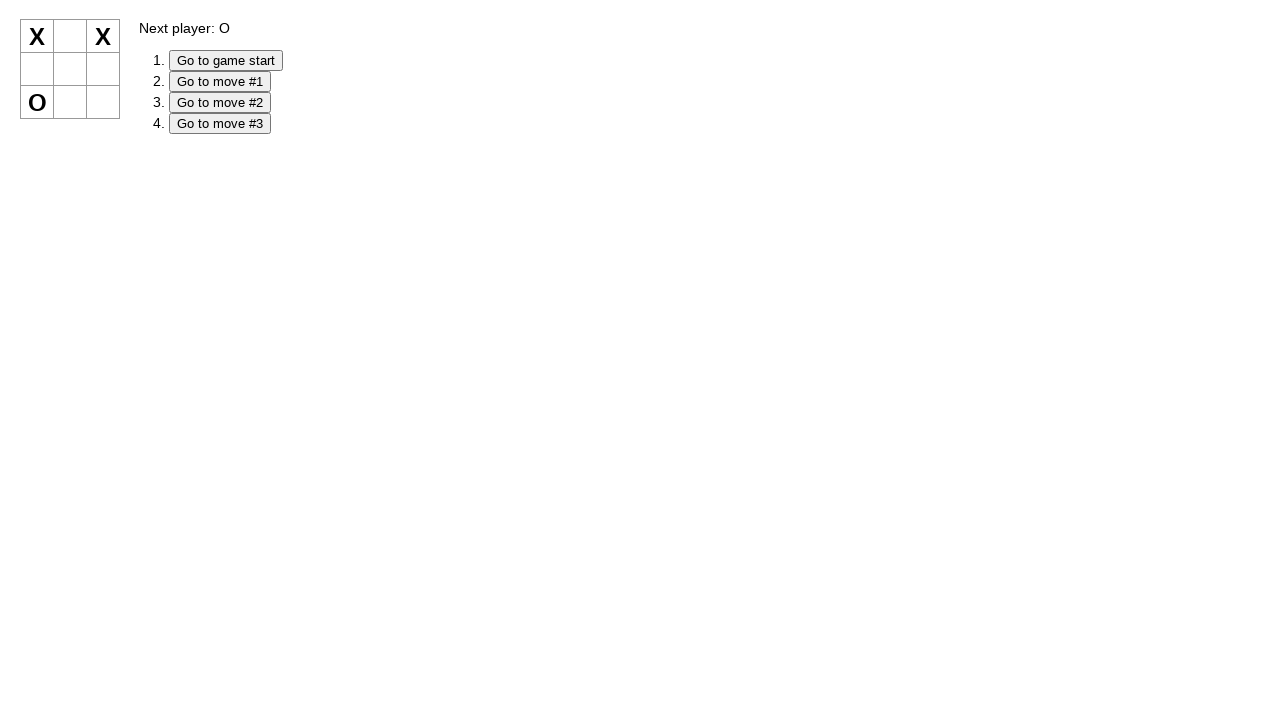

Clicked second button after XX text at (70, 36) on text=XX >> :nth-match(button, 2)
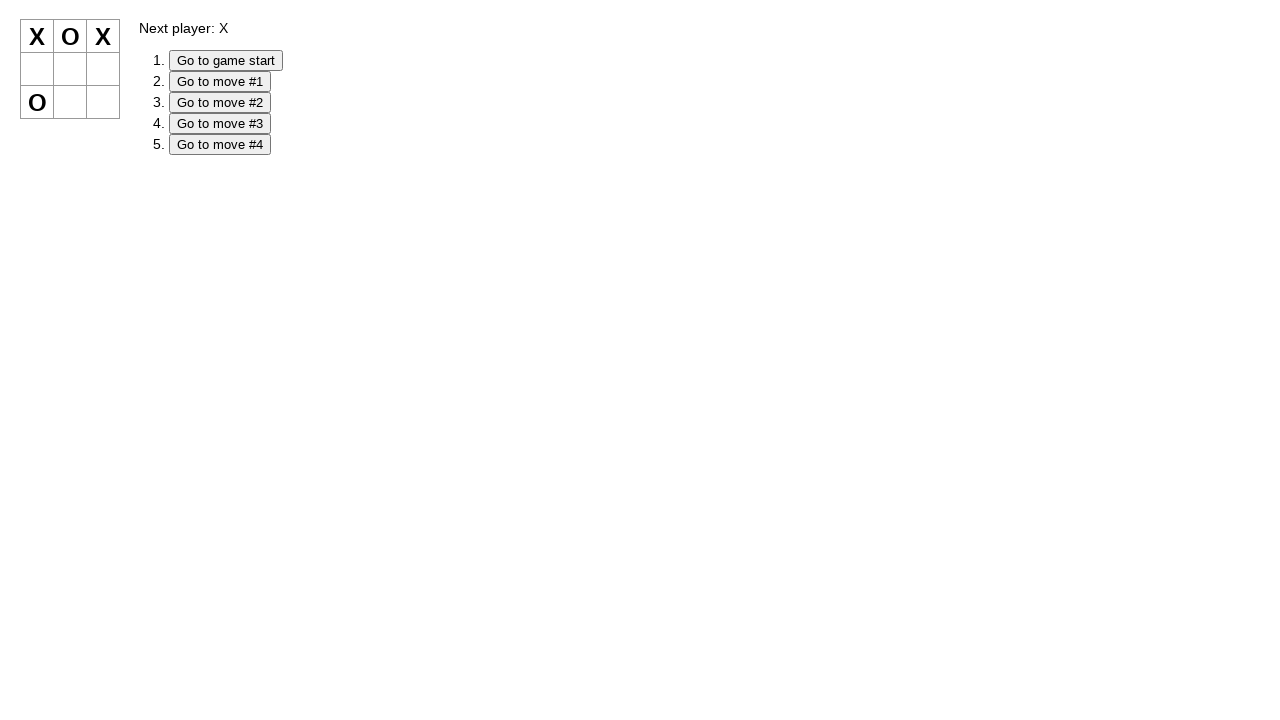

Clicked third button in third row at (103, 102) on div:nth-child(3) button:nth-child(3)
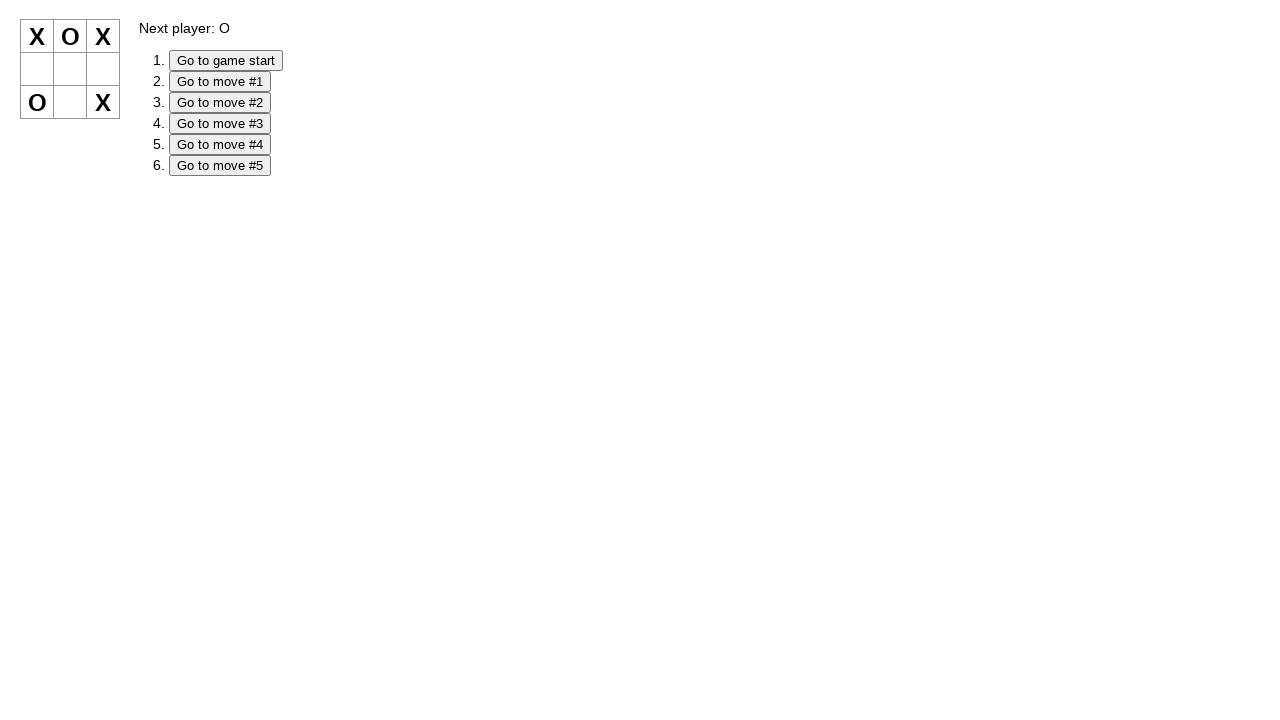

Clicked second button in second row at (70, 69) on div div:nth-child(2) button:nth-child(2)
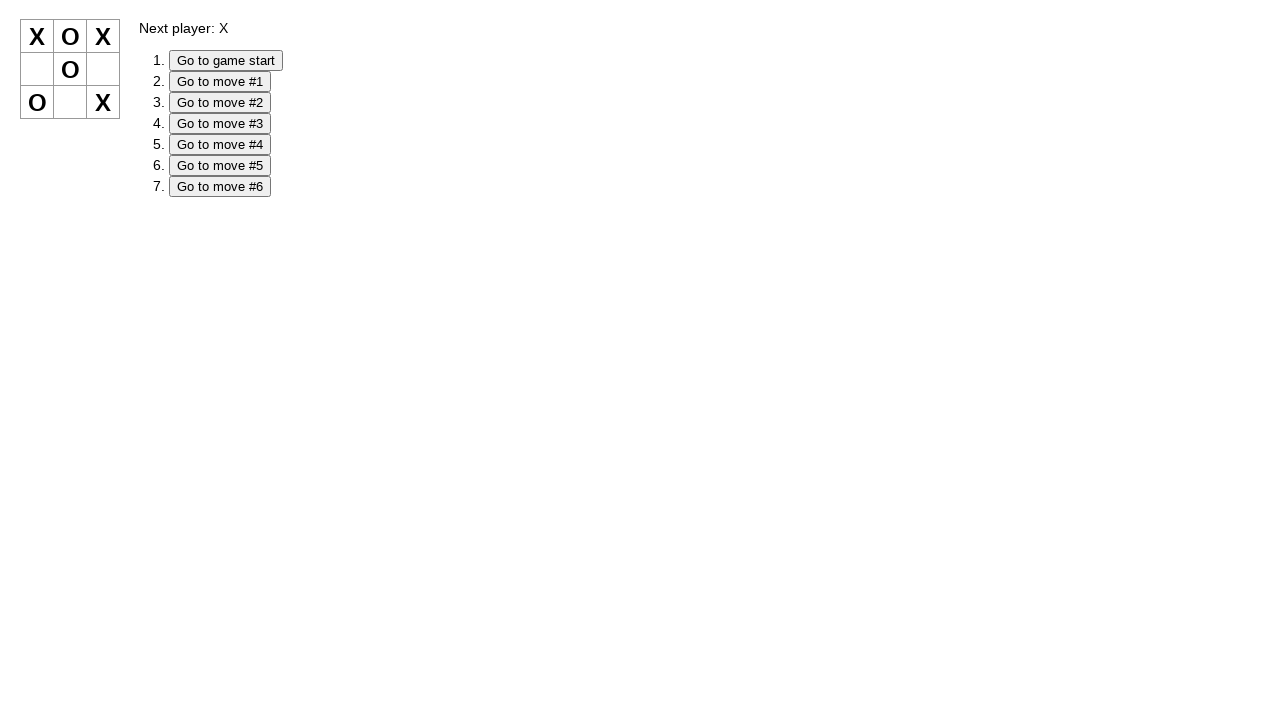

Clicked third button in second row at (103, 69) on div div:nth-child(2) button:nth-child(3)
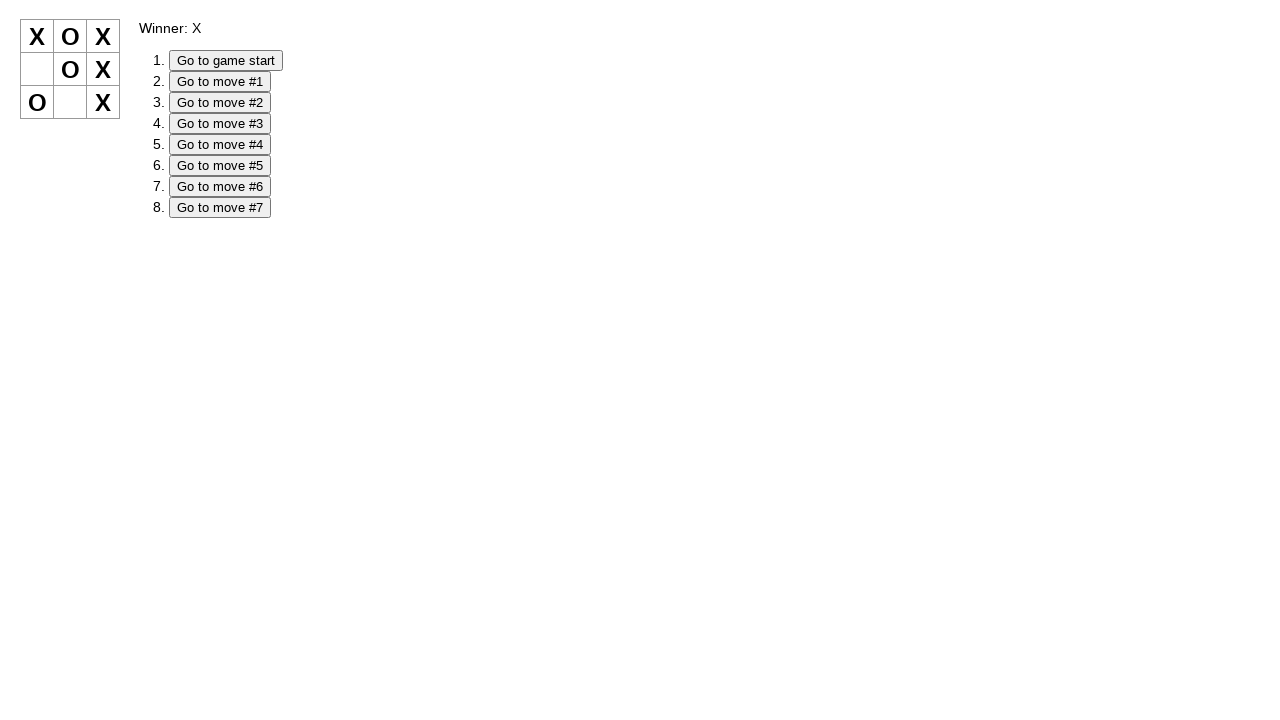

Reset game again by clicking 'Go to game start' at (226, 60) on text=Go to game start
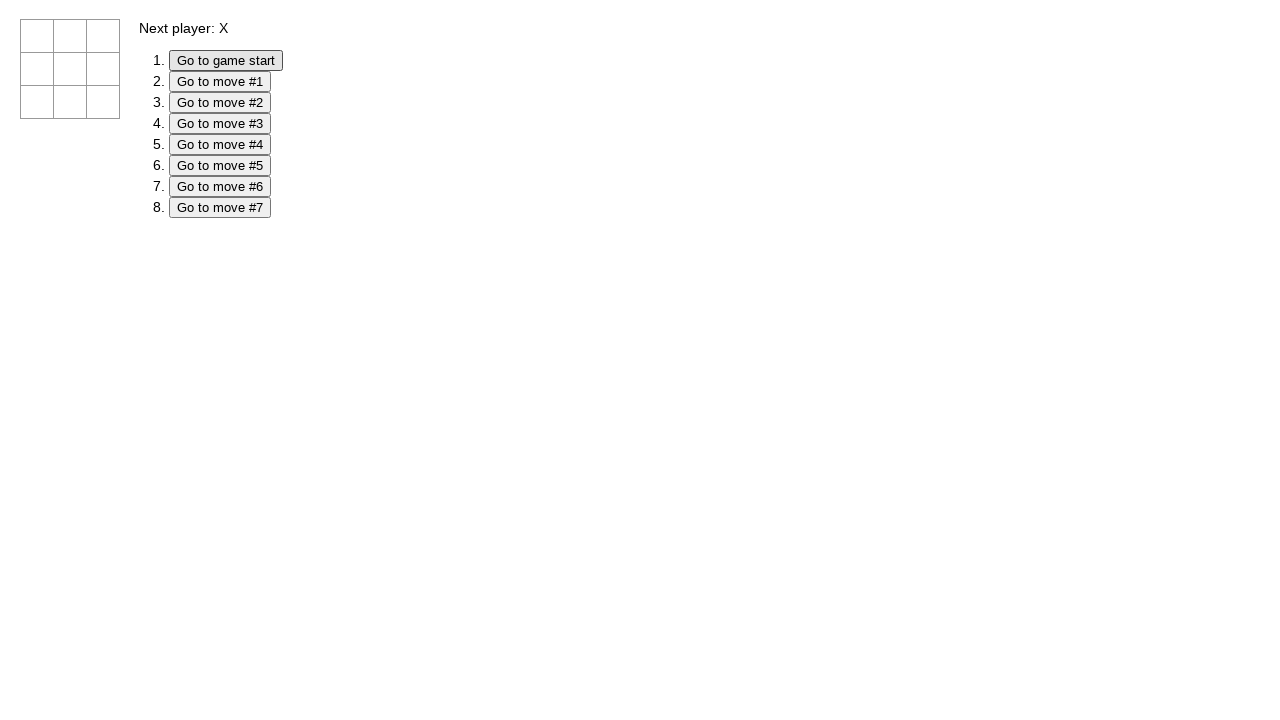

Started another game sequence - clicked first button at (37, 36) on button
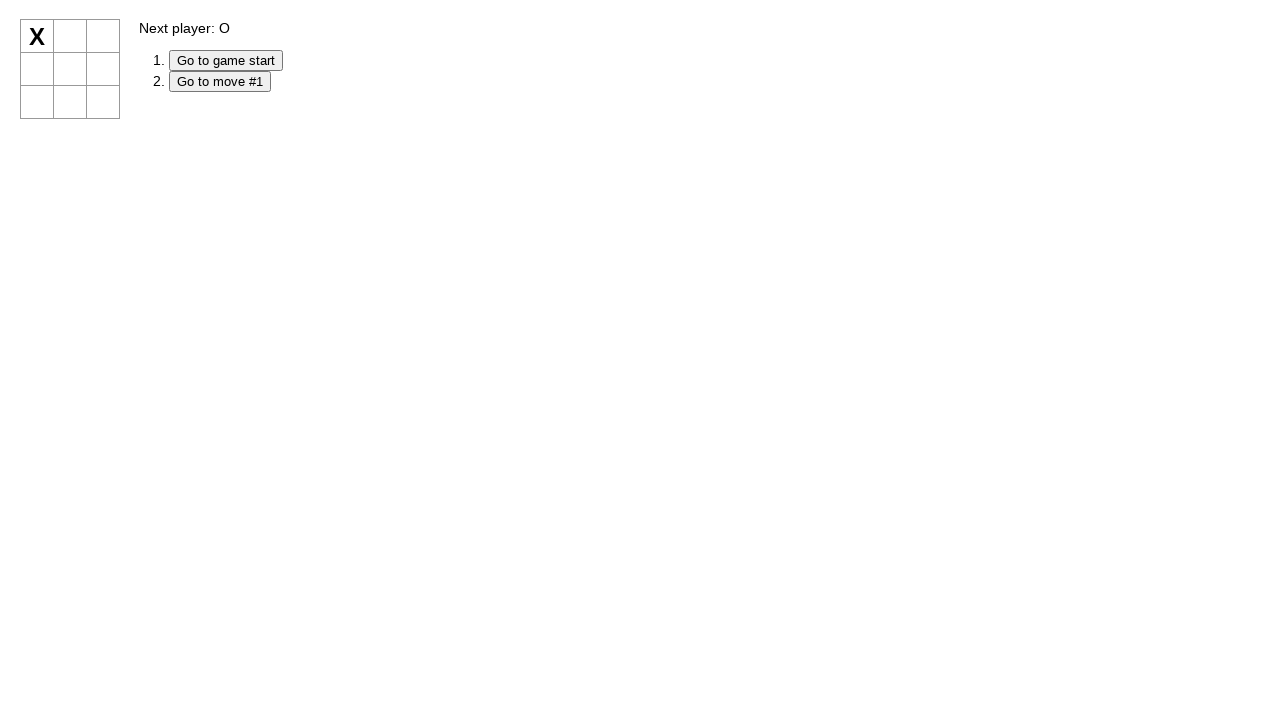

Clicked button in third row at (37, 102) on div:nth-child(3) button
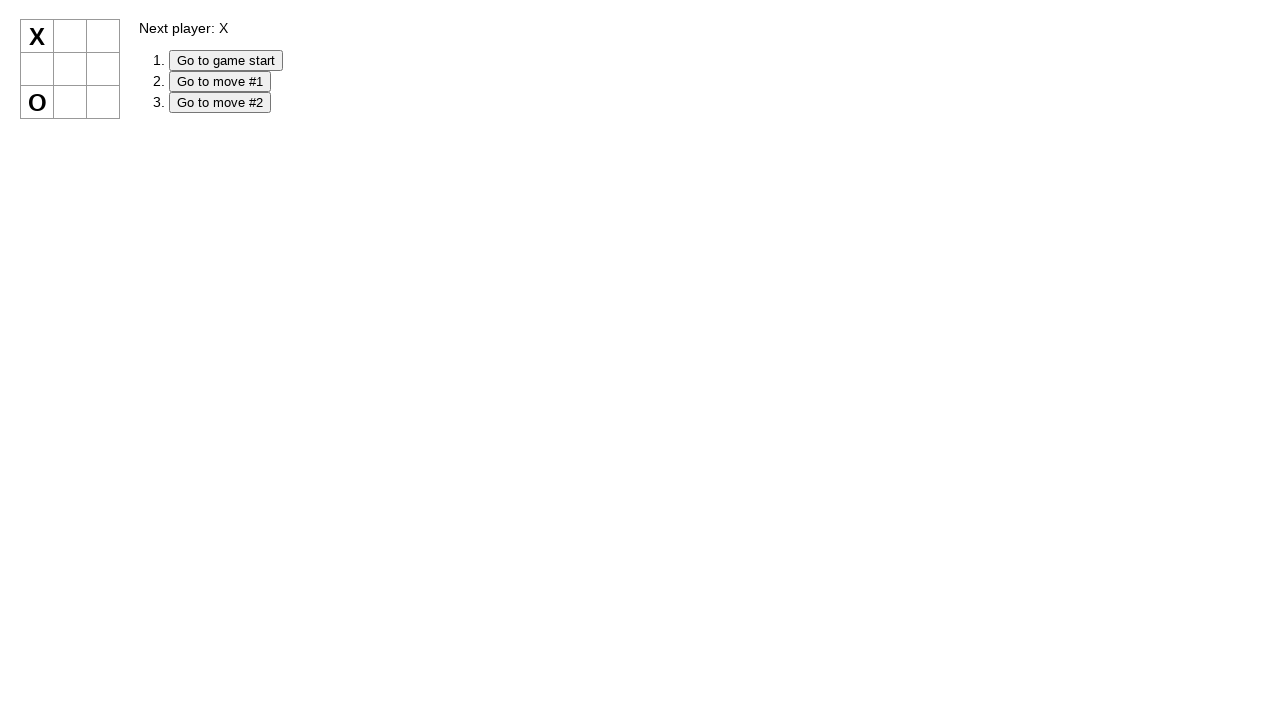

Clicked third button in the grid at (103, 36) on #root div div div div >> :nth-match(button, 3)
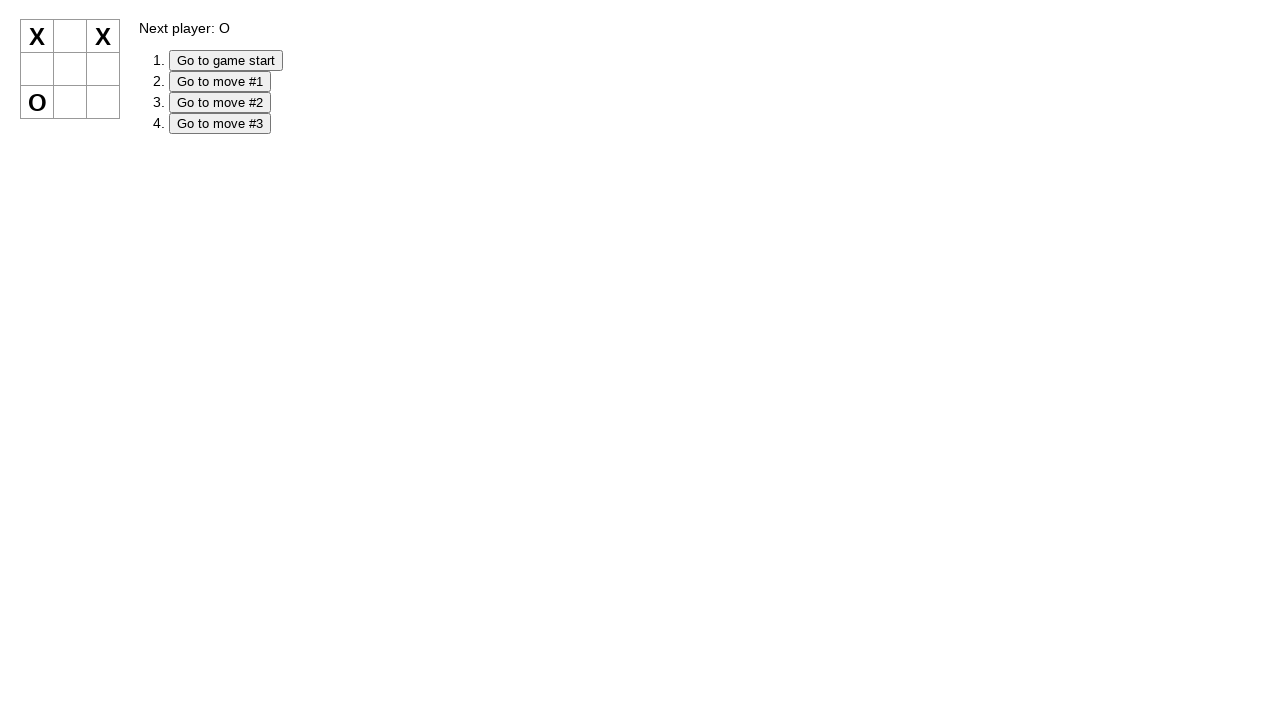

Clicked second button after XX text at (70, 36) on text=XX >> :nth-match(button, 2)
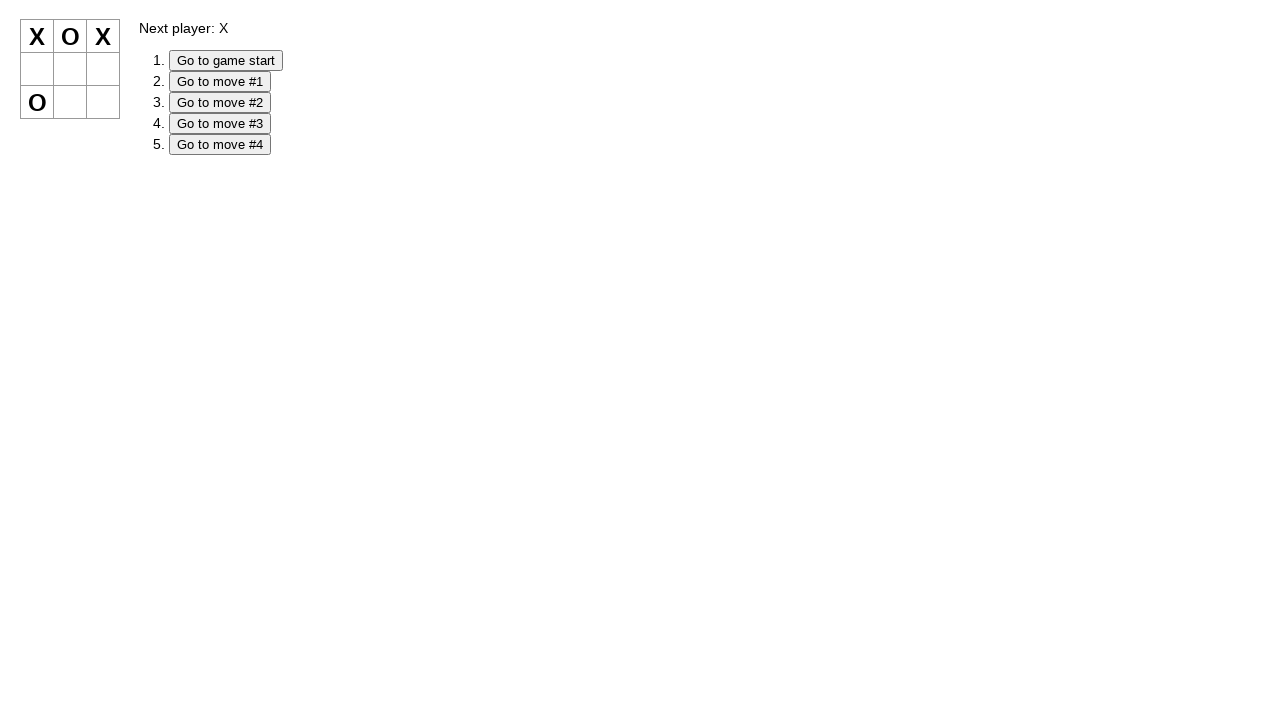

Clicked third button in third row at (103, 102) on div:nth-child(3) button:nth-child(3)
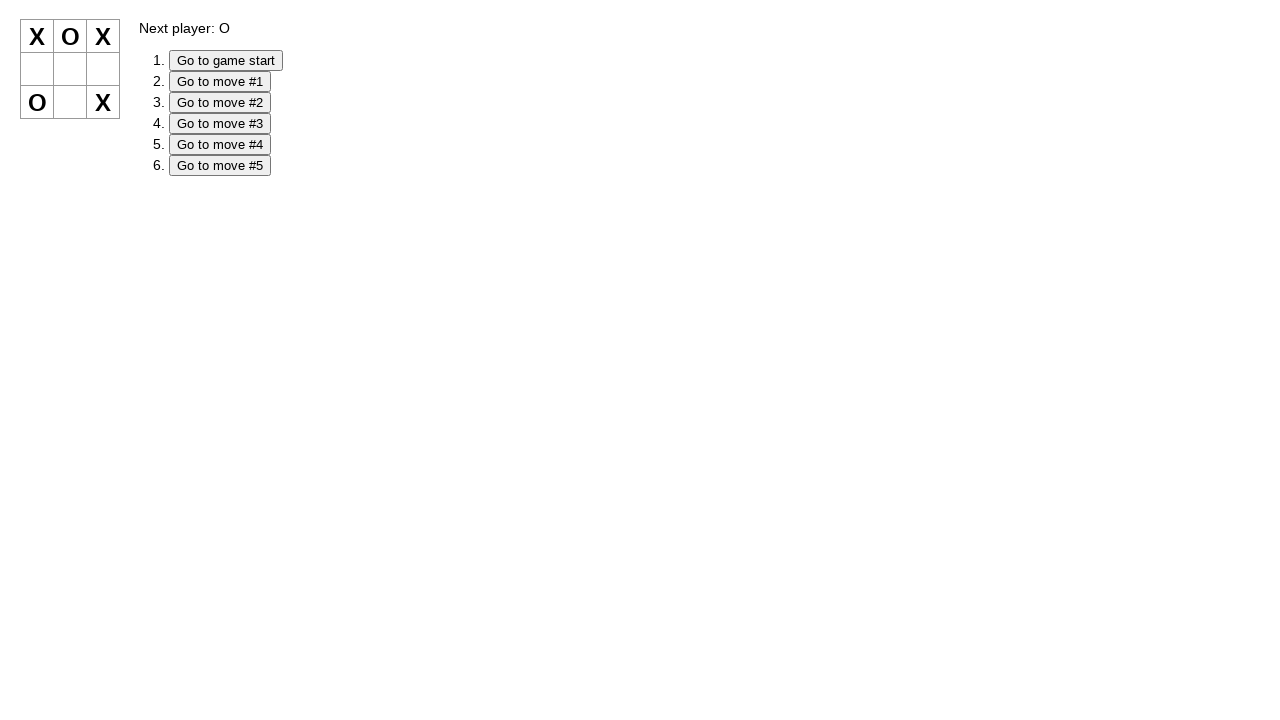

Clicked third button in second row at (103, 69) on div div:nth-child(2) button:nth-child(3)
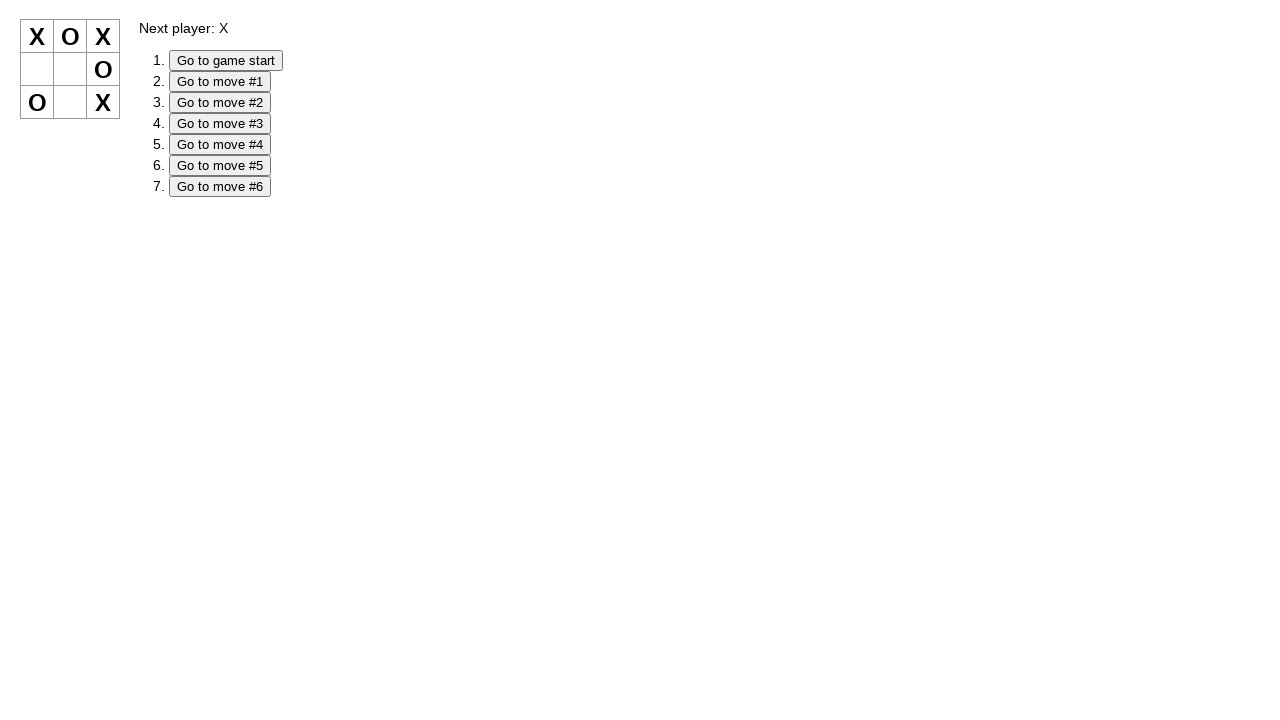

Clicked second button in second row at (70, 69) on div div:nth-child(2) button:nth-child(2)
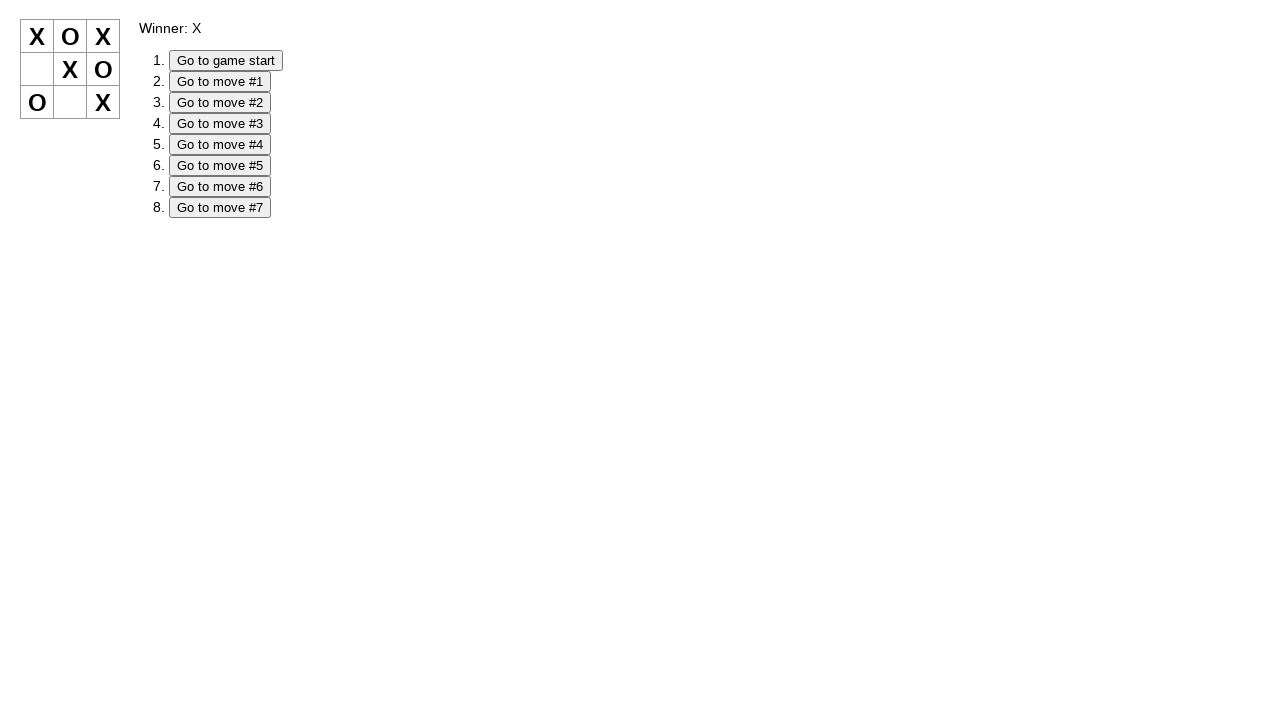

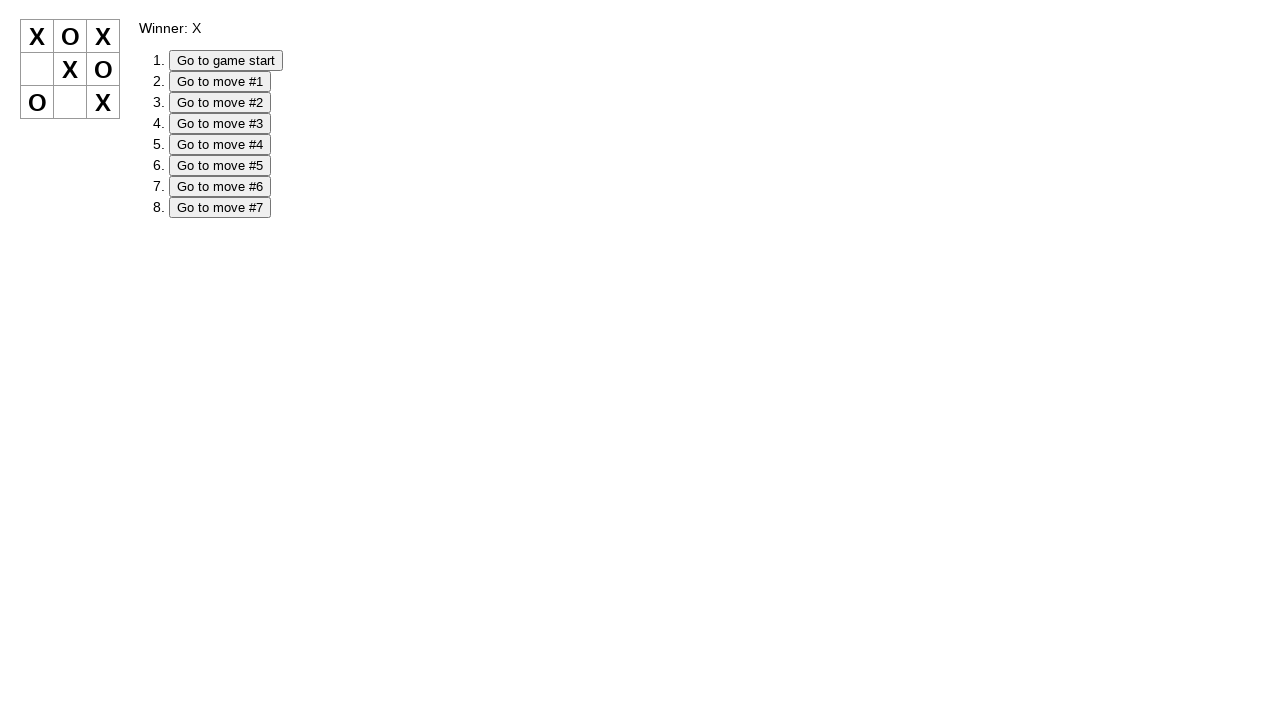